Tests that edits are saved when the input field loses focus (blur event)

Starting URL: https://demo.playwright.dev/todomvc

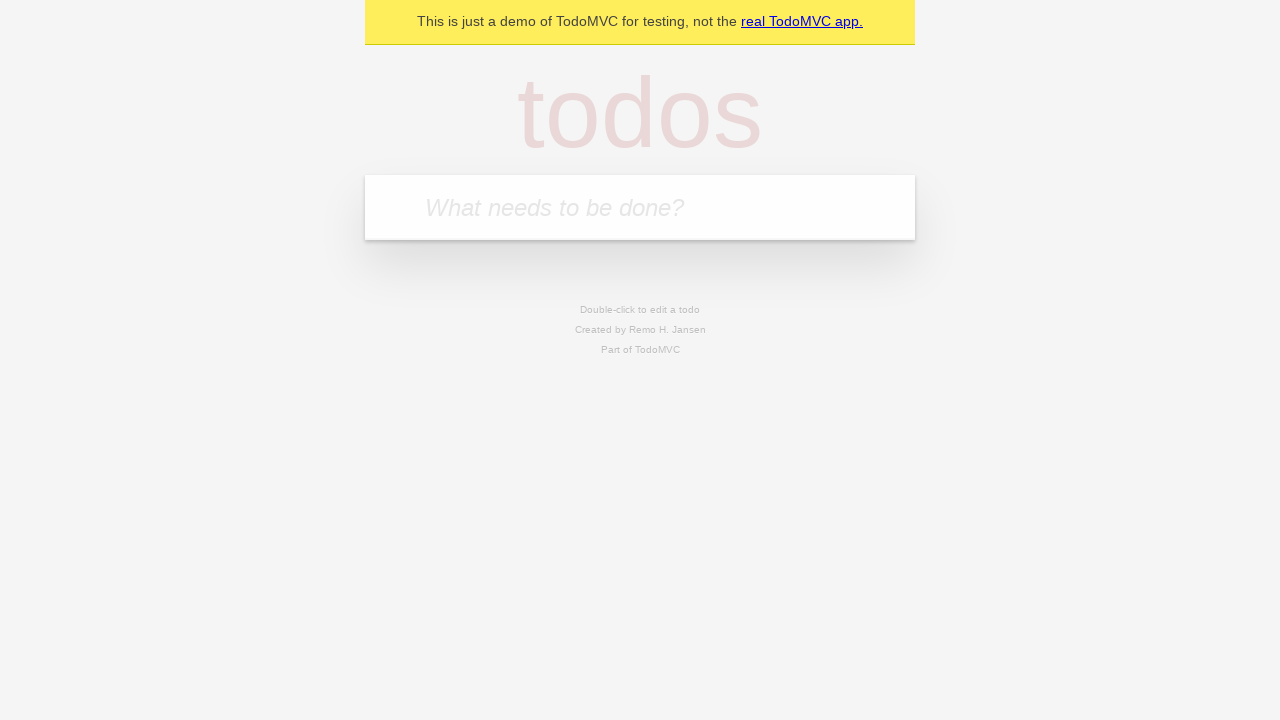

Filled first todo input with 'buy some cheese' on internal:attr=[placeholder="What needs to be done?"i]
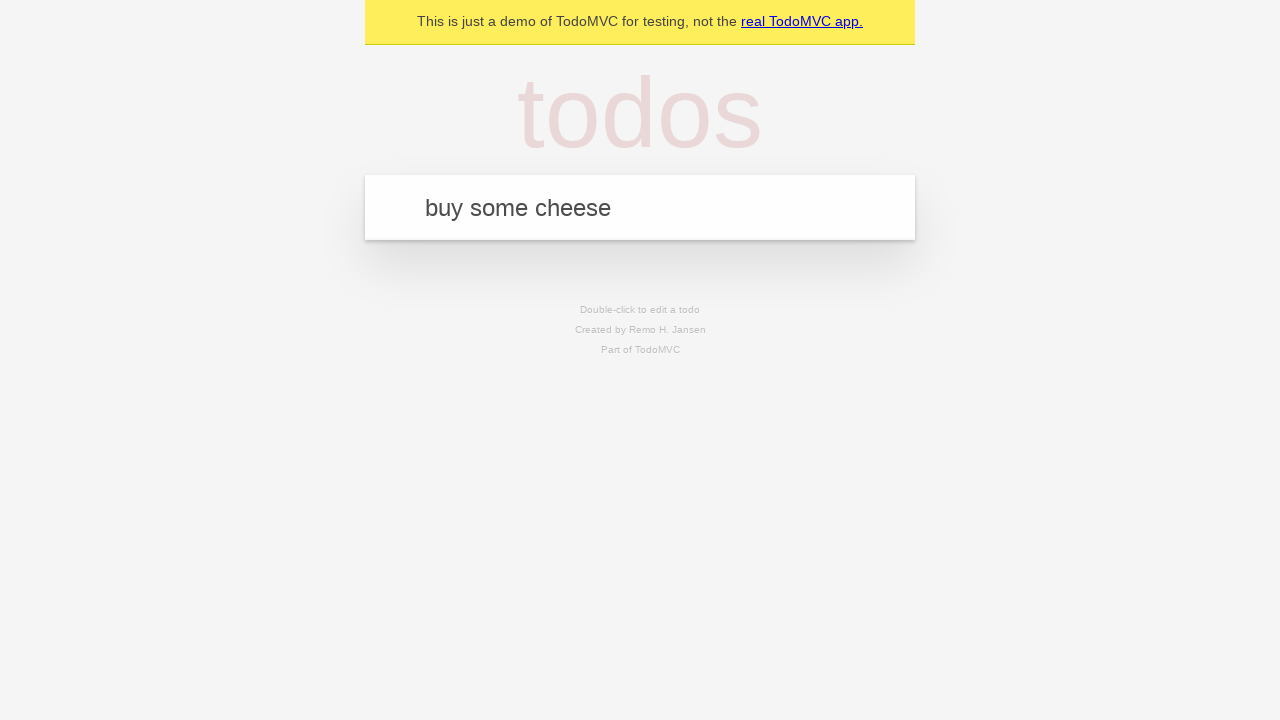

Pressed Enter to create first todo on internal:attr=[placeholder="What needs to be done?"i]
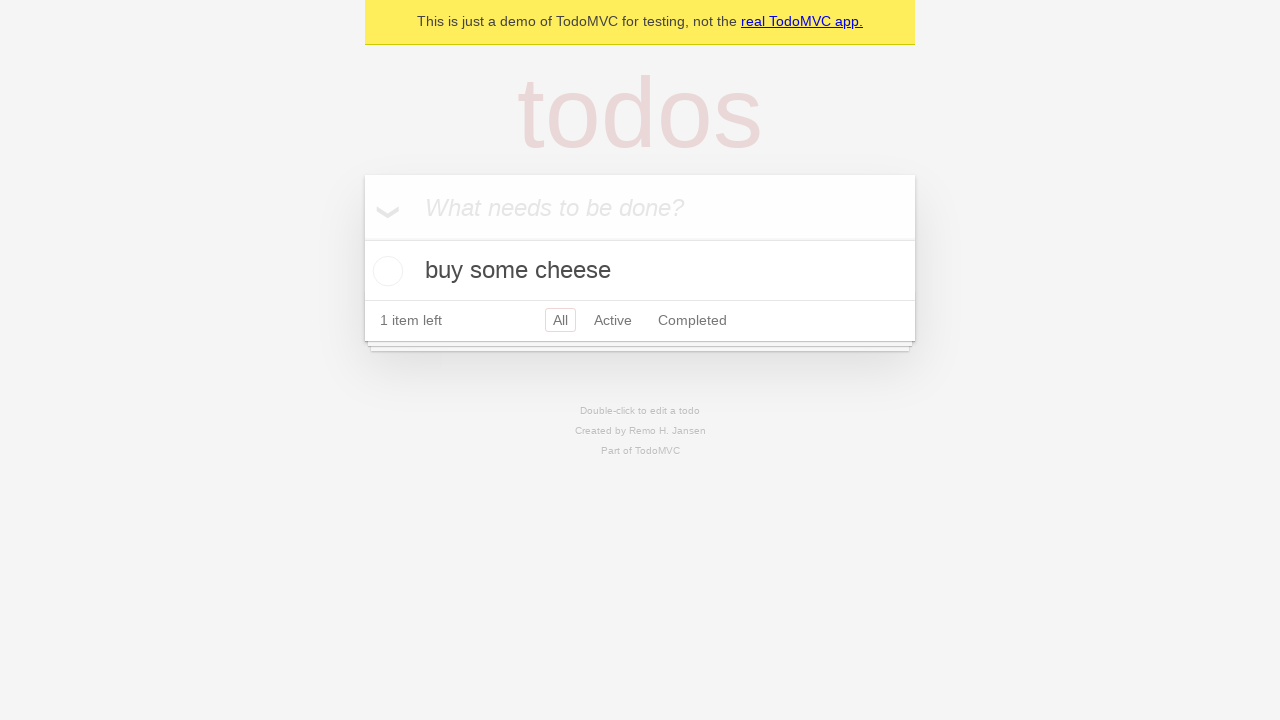

Filled second todo input with 'feed the cat' on internal:attr=[placeholder="What needs to be done?"i]
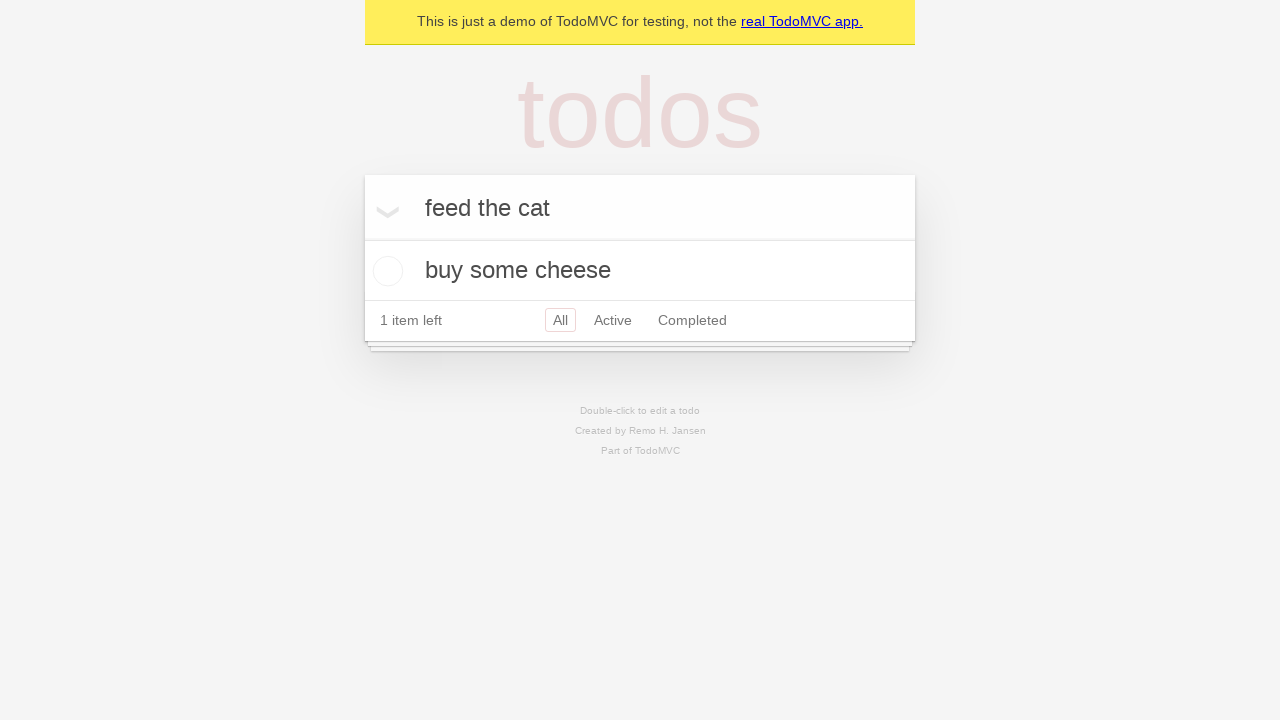

Pressed Enter to create second todo on internal:attr=[placeholder="What needs to be done?"i]
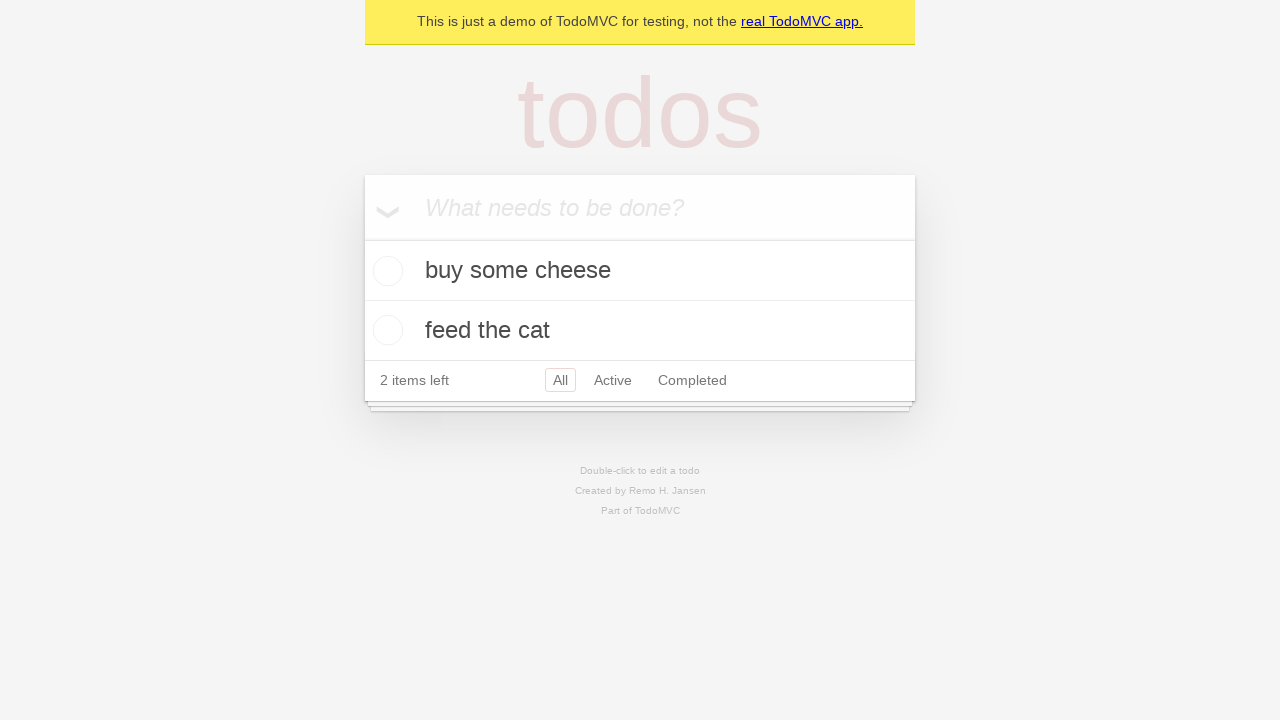

Filled third todo input with 'book a doctors appointment' on internal:attr=[placeholder="What needs to be done?"i]
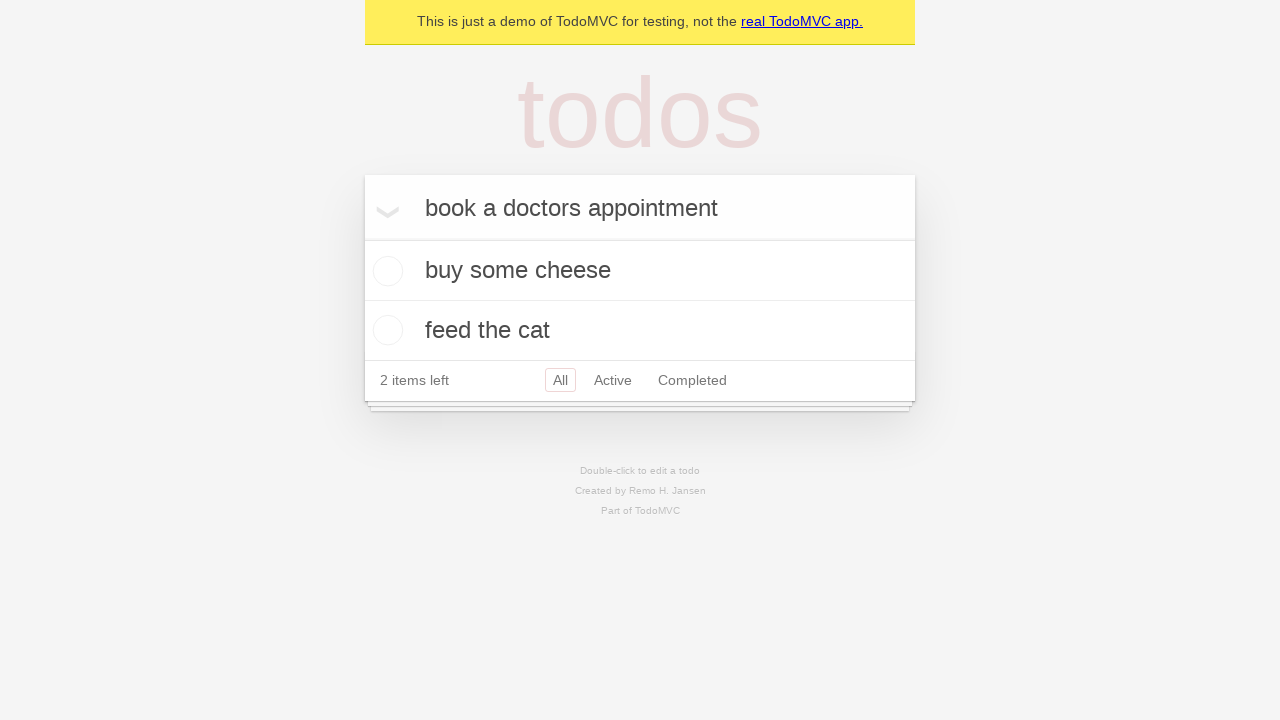

Pressed Enter to create third todo on internal:attr=[placeholder="What needs to be done?"i]
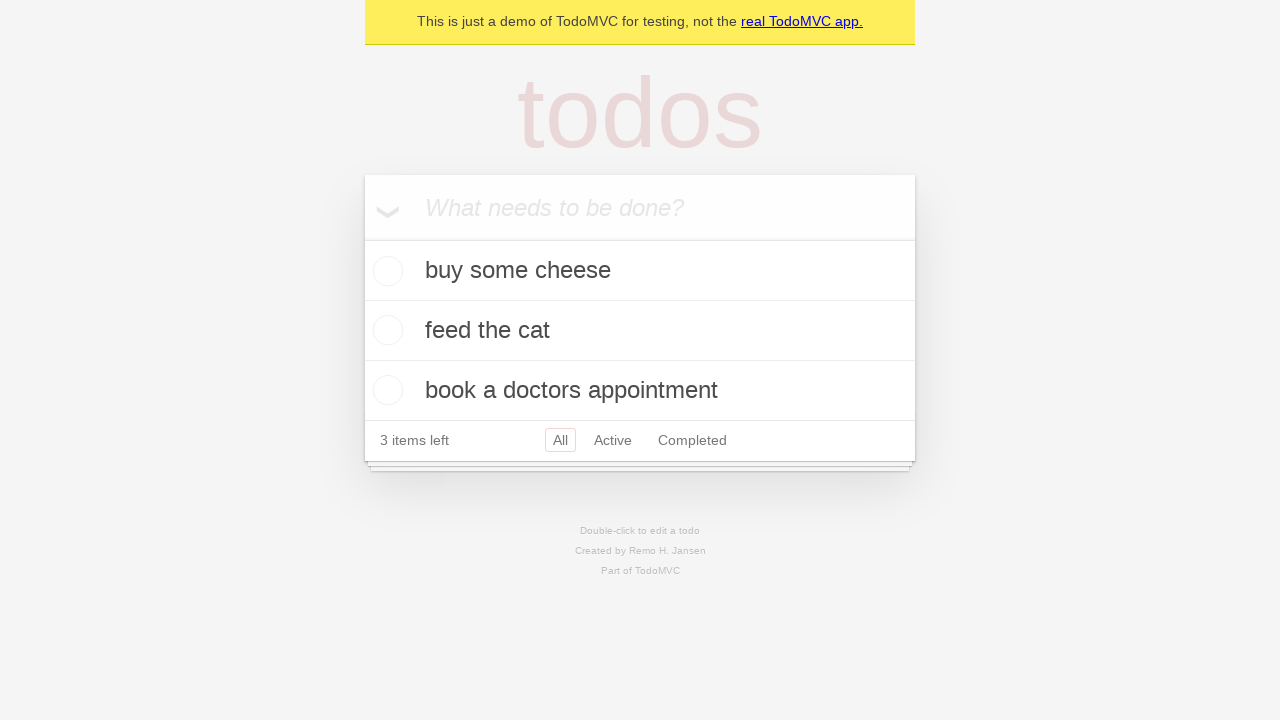

Waited for all 3 todos to be created
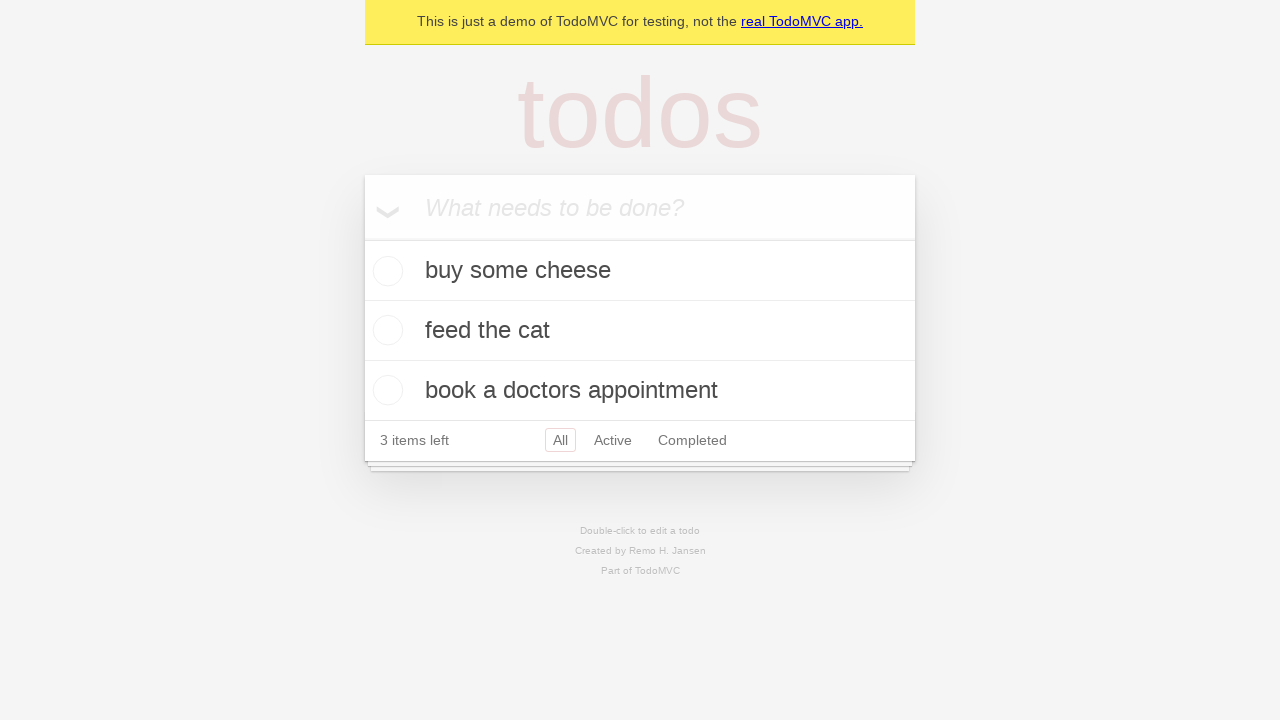

Retrieved all todo items
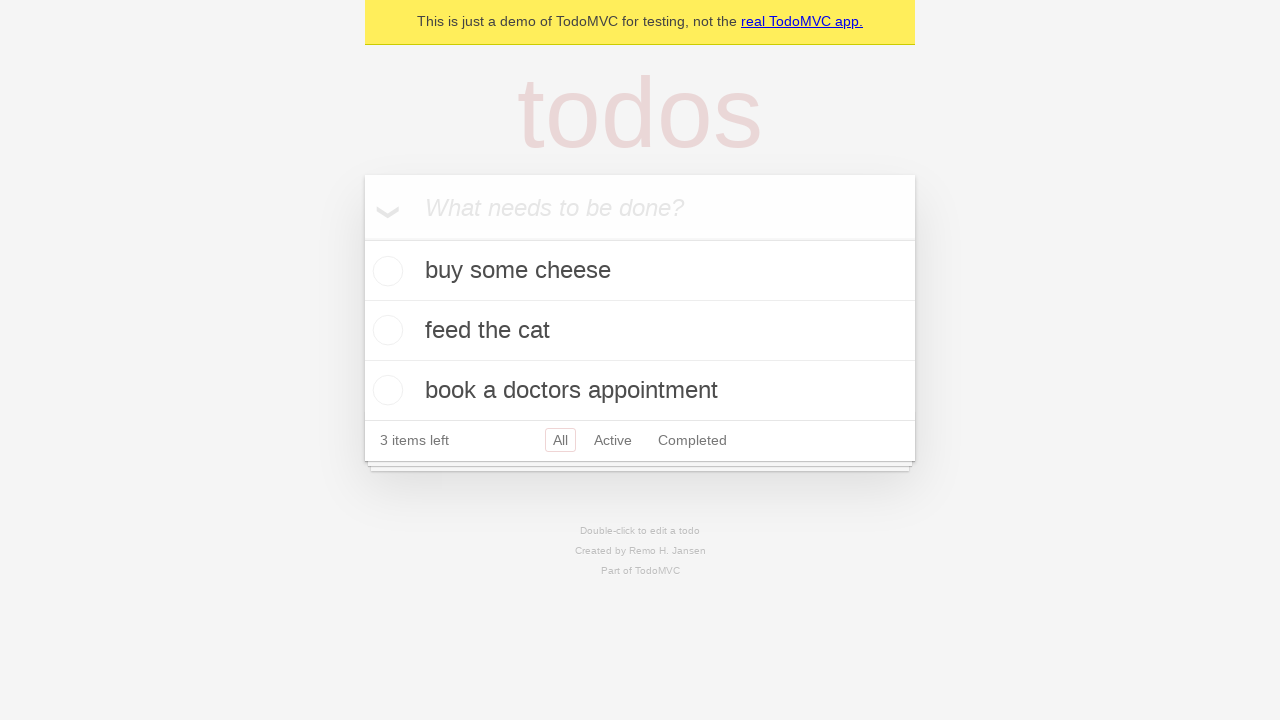

Double-clicked second todo to enter edit mode at (640, 331) on internal:testid=[data-testid="todo-item"s] >> nth=1
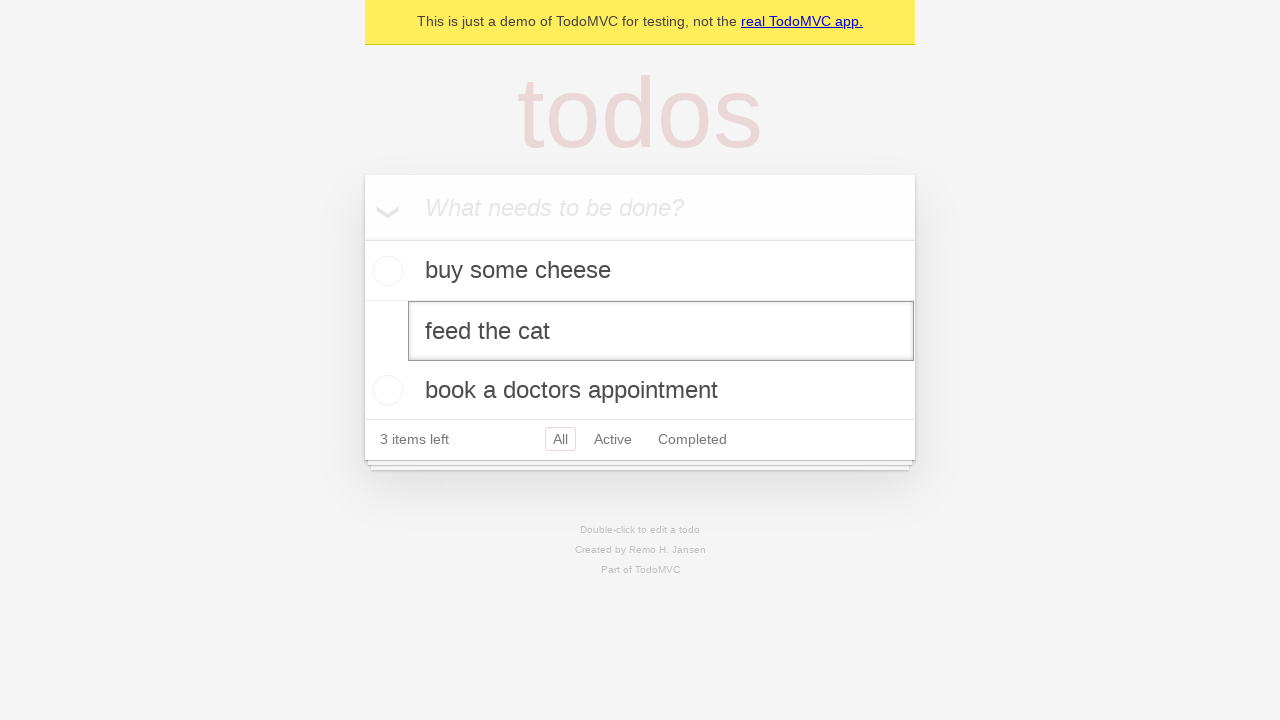

Edited second todo text to 'buy some sausages' on internal:testid=[data-testid="todo-item"s] >> nth=1 >> internal:role=textbox[nam
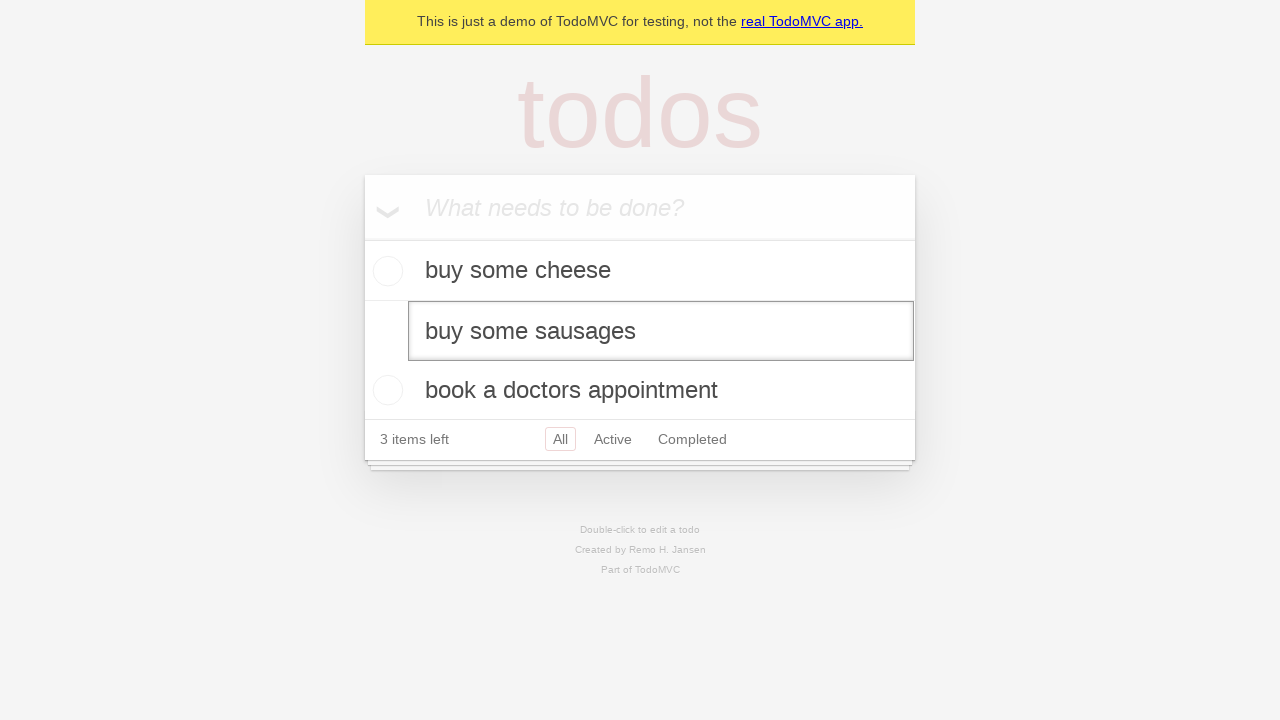

Dispatched blur event on edit textbox to save changes
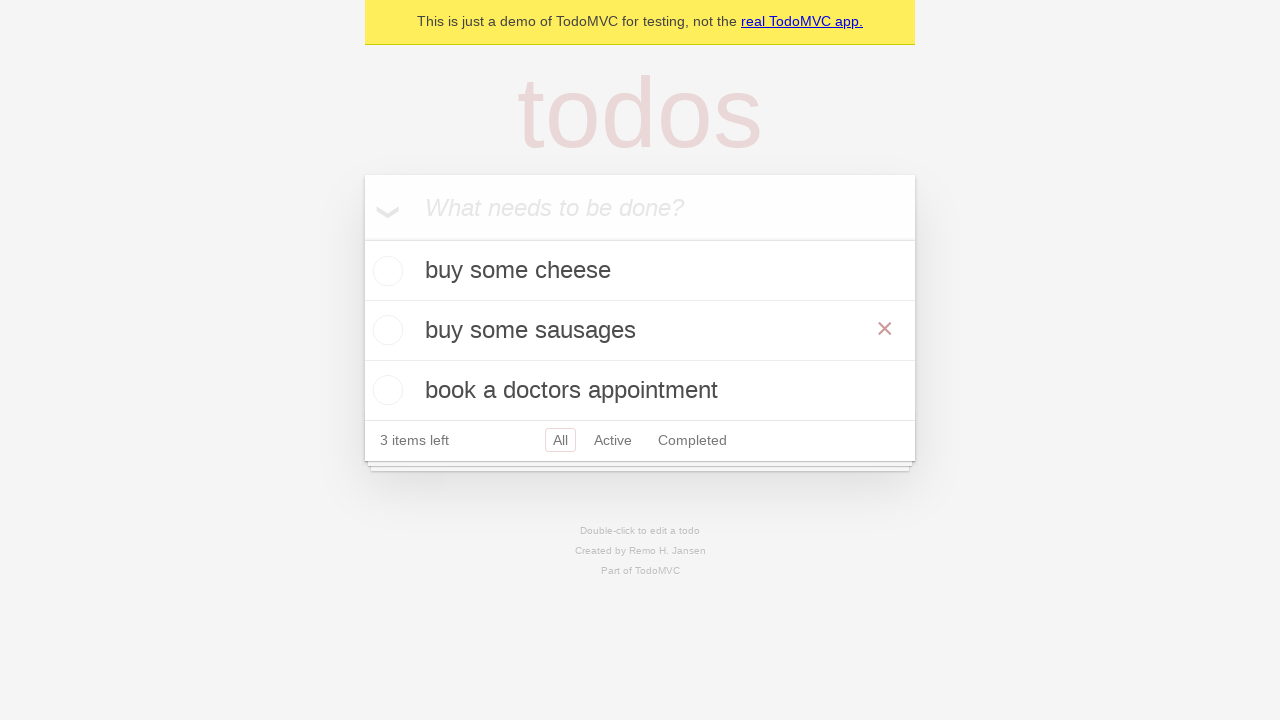

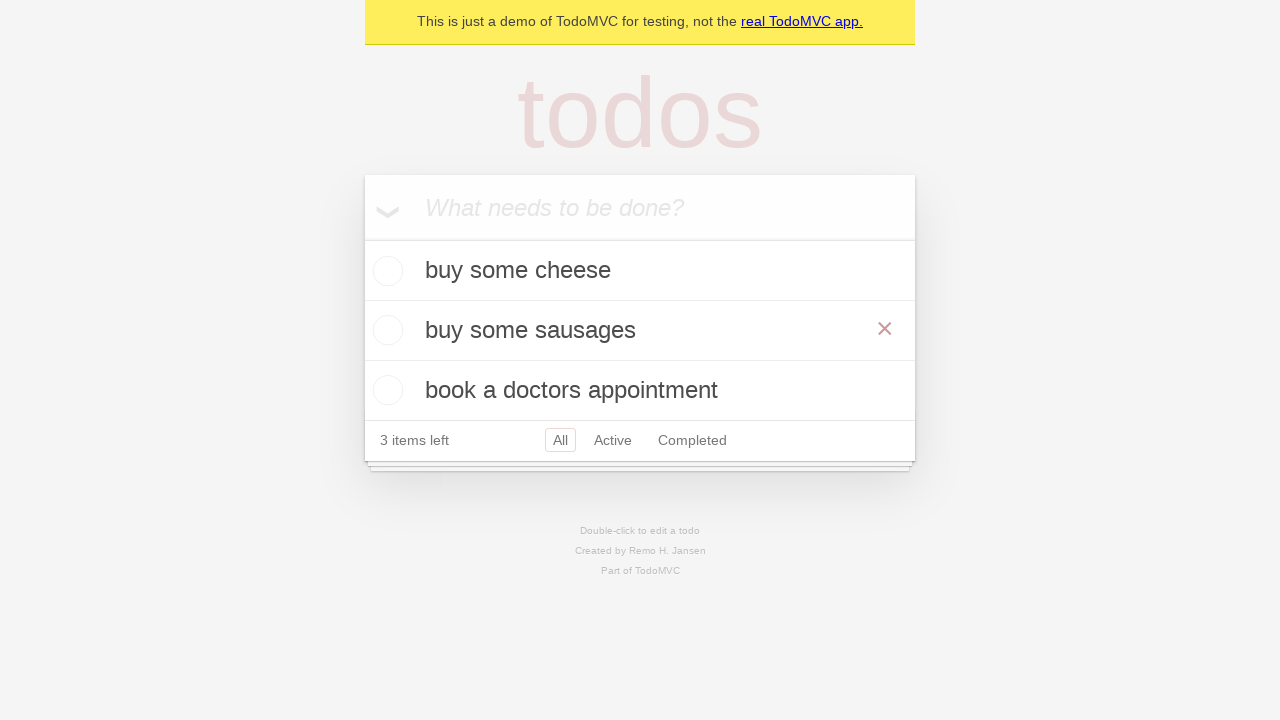